Tests textarea field by clicking and entering text

Starting URL: https://bonigarcia.dev/selenium-webdriver-java/web-form.html

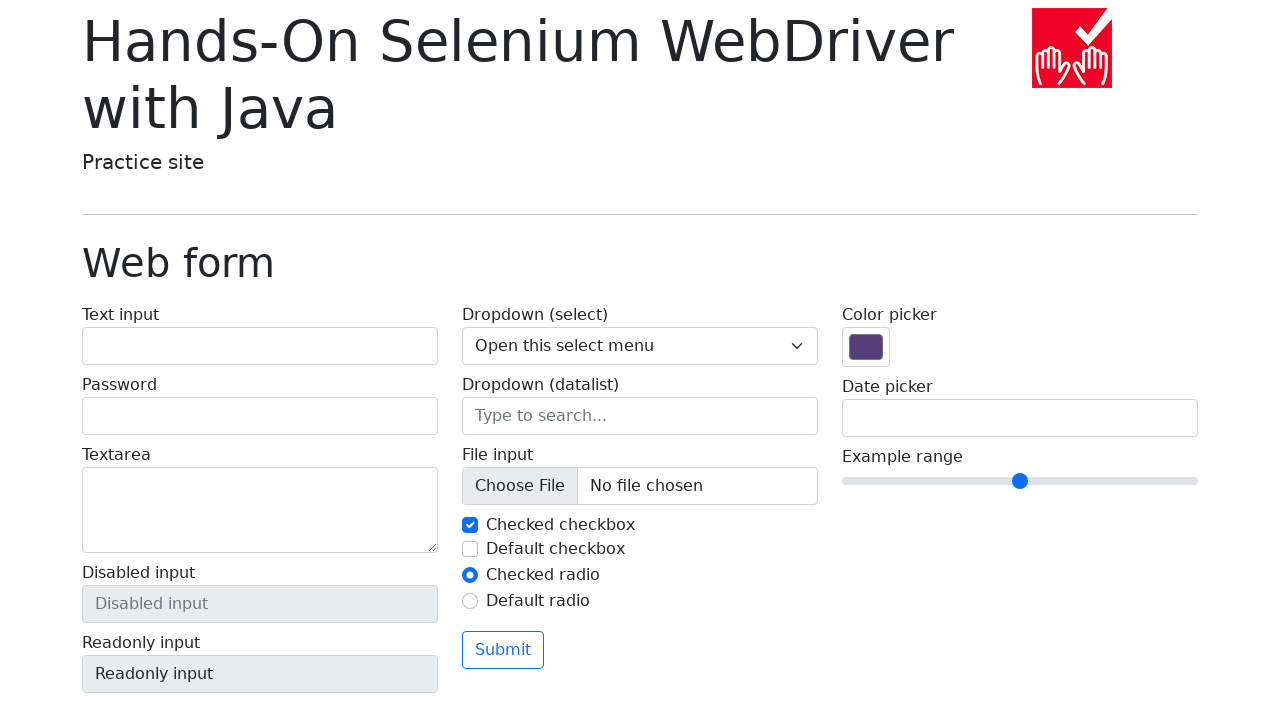

Located textarea element with name 'my-textarea'
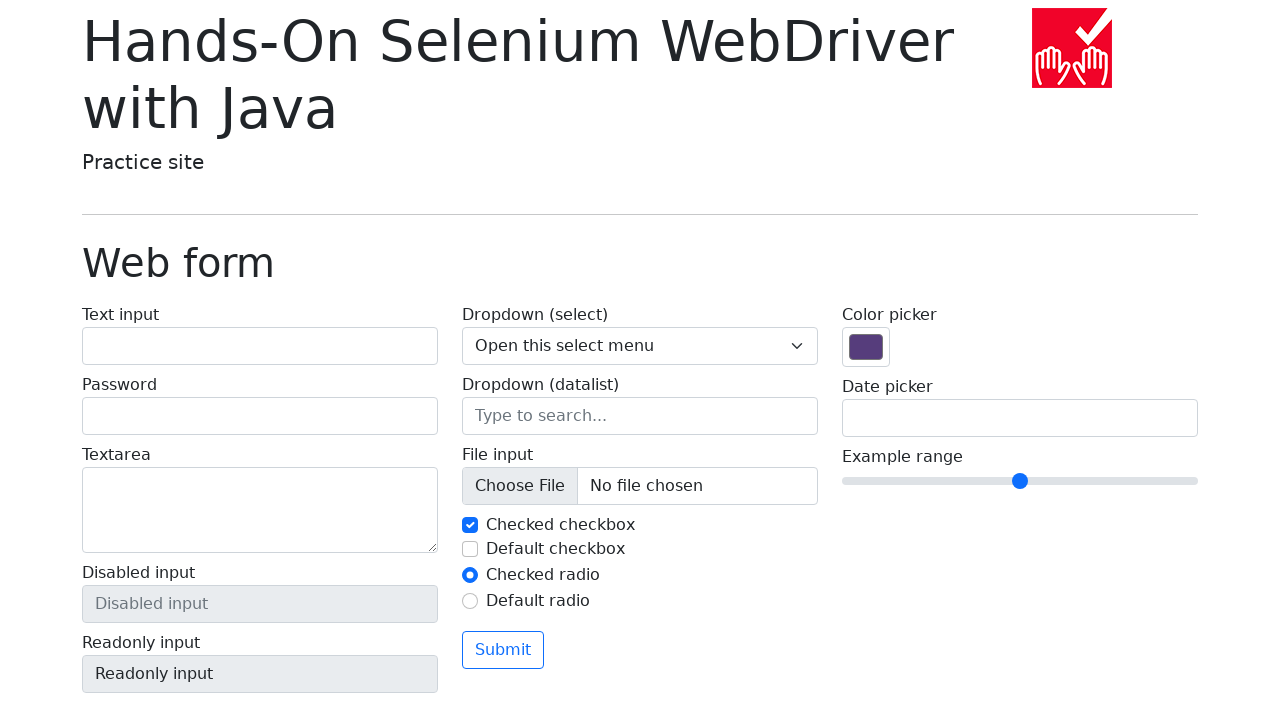

Clicked on textarea field at (260, 510) on textarea[name='my-textarea']
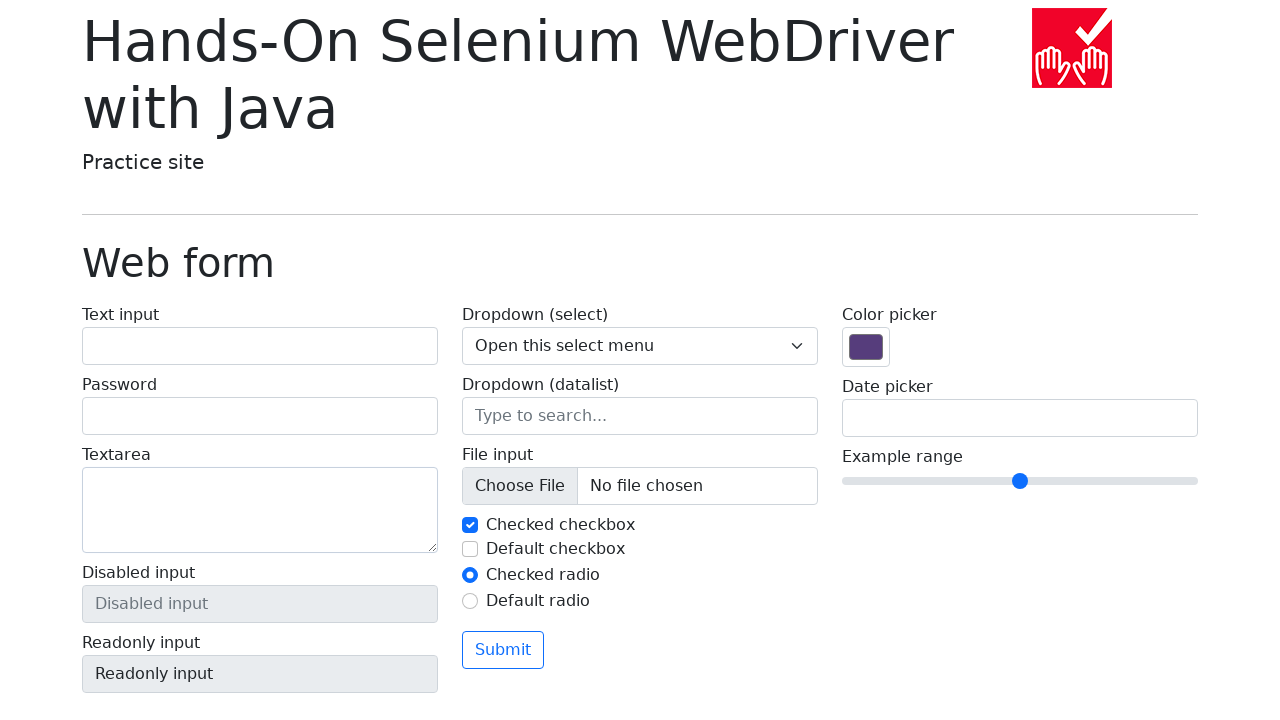

Entered text 'Java! Forever !!' into textarea on textarea[name='my-textarea']
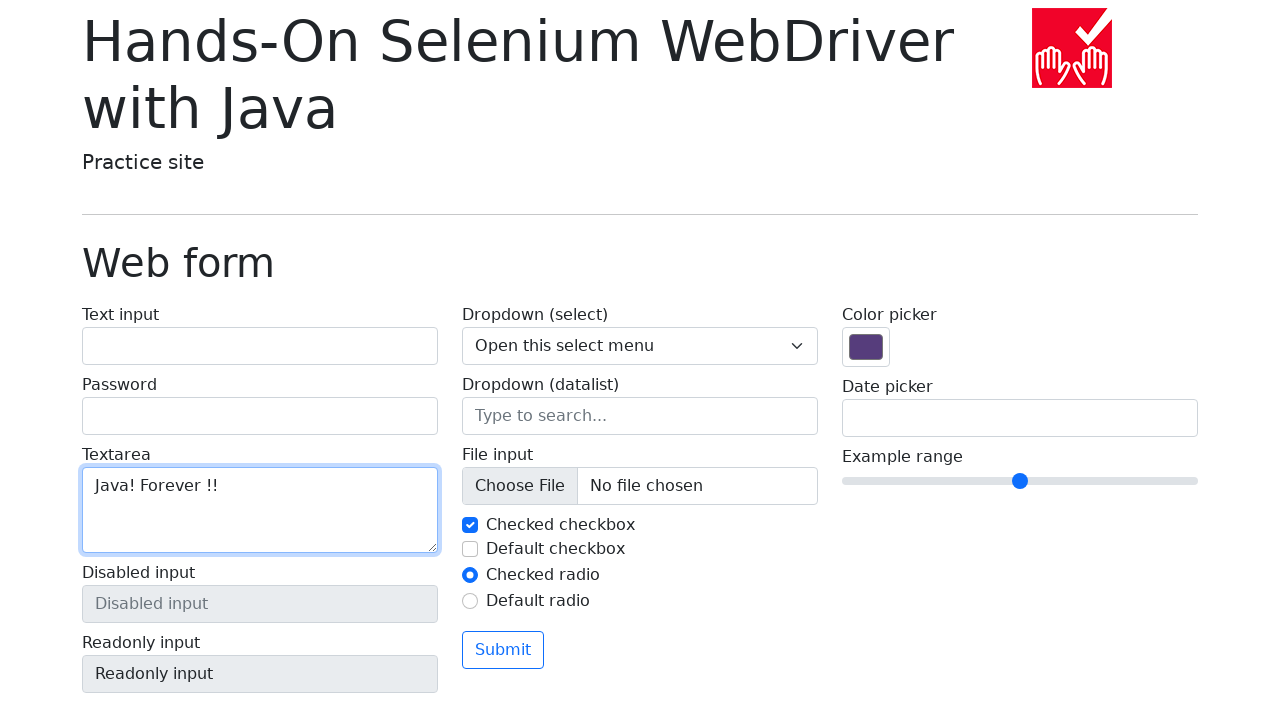

Verified textarea contains 'Java! Forever !!'
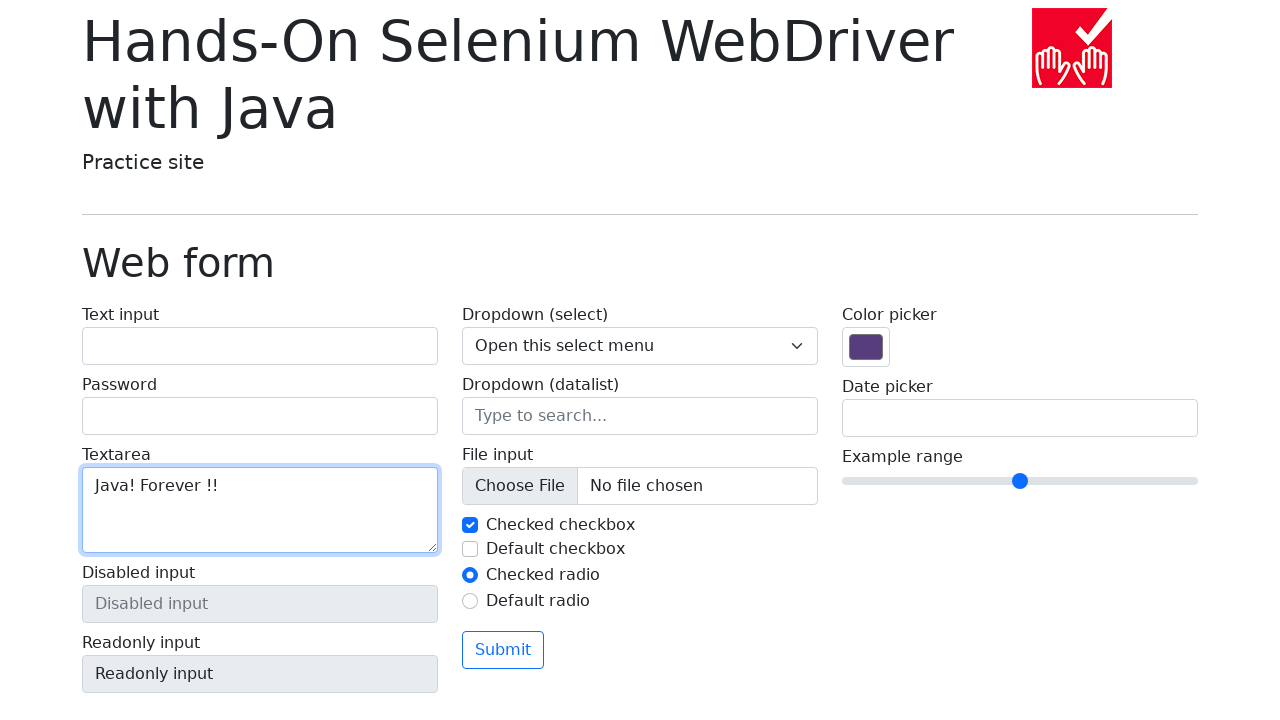

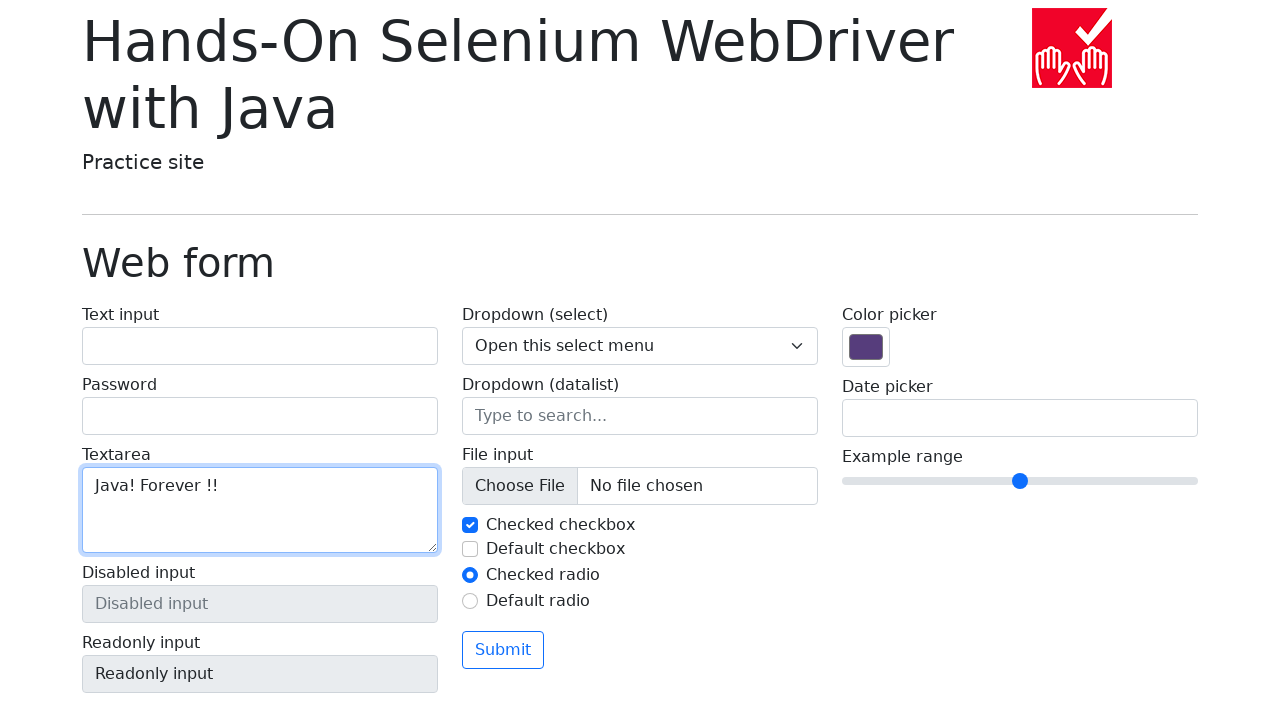